Navigates through a calendar widget to select a specific date in February 2026 by clicking through months until reaching the target month/year

Starting URL: https://leafground.com/calendar.xhtml

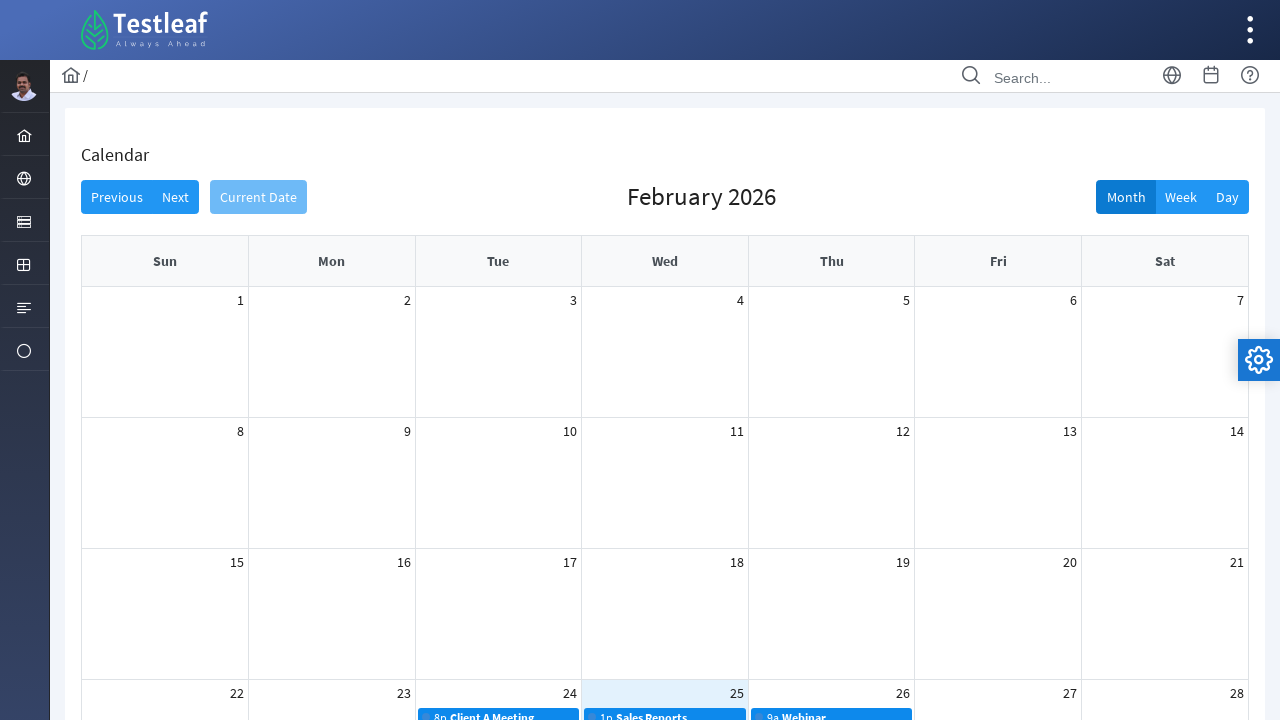

Retrieved current month and year from calendar header
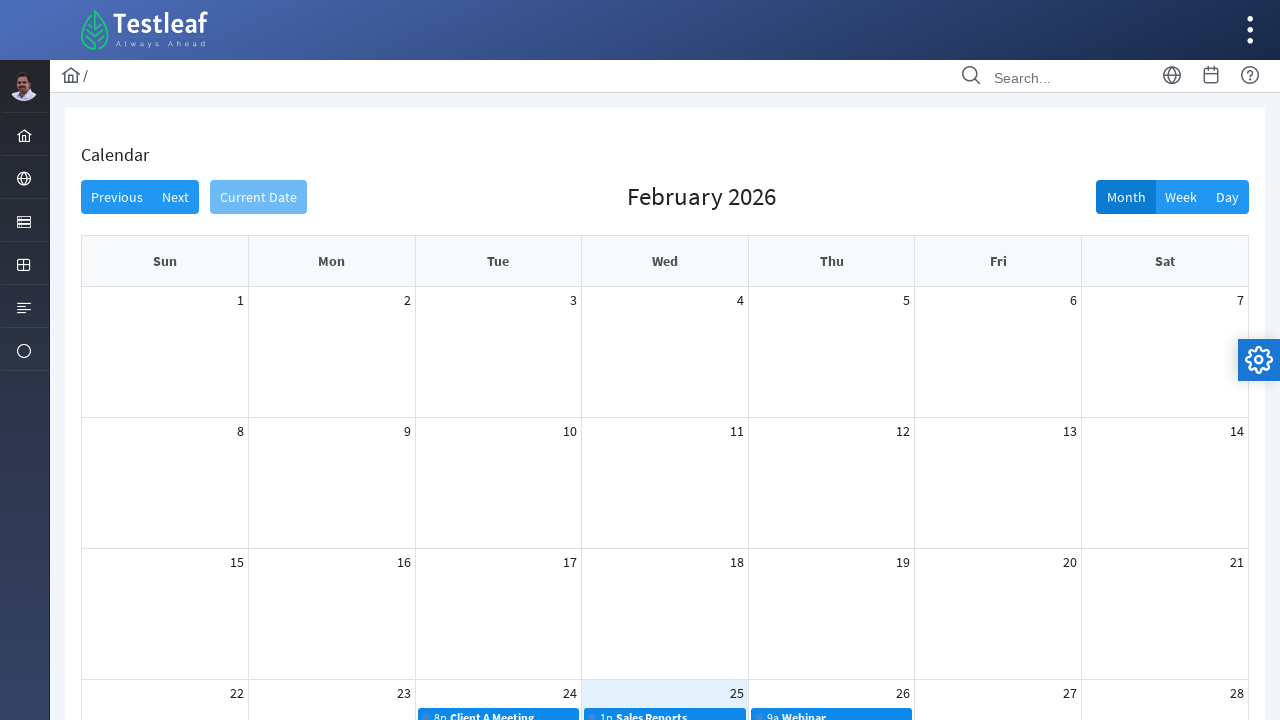

Reached target date: February 2026
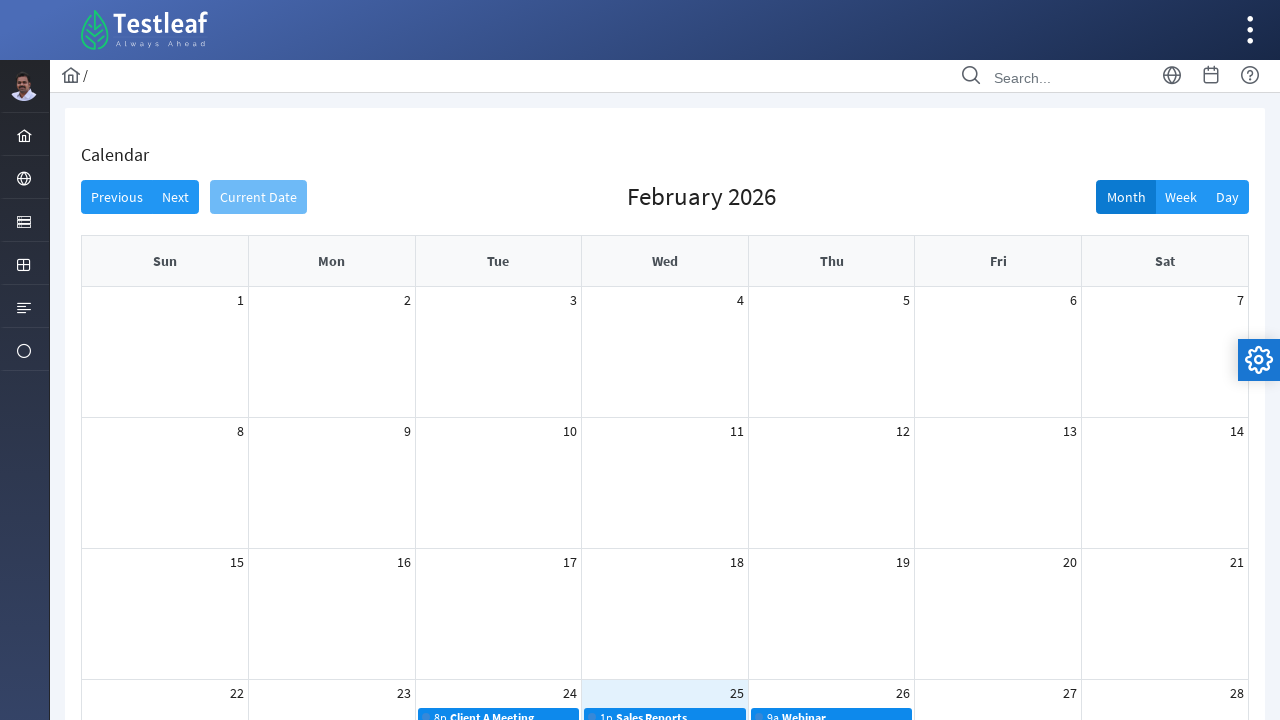

Clicked on the first Saturday of February 2026 at (998, 352) on xpath=//*[@id="j_idt87:schedule"]/div[2]/div/table/tbody/tr/td/div/div/div/table
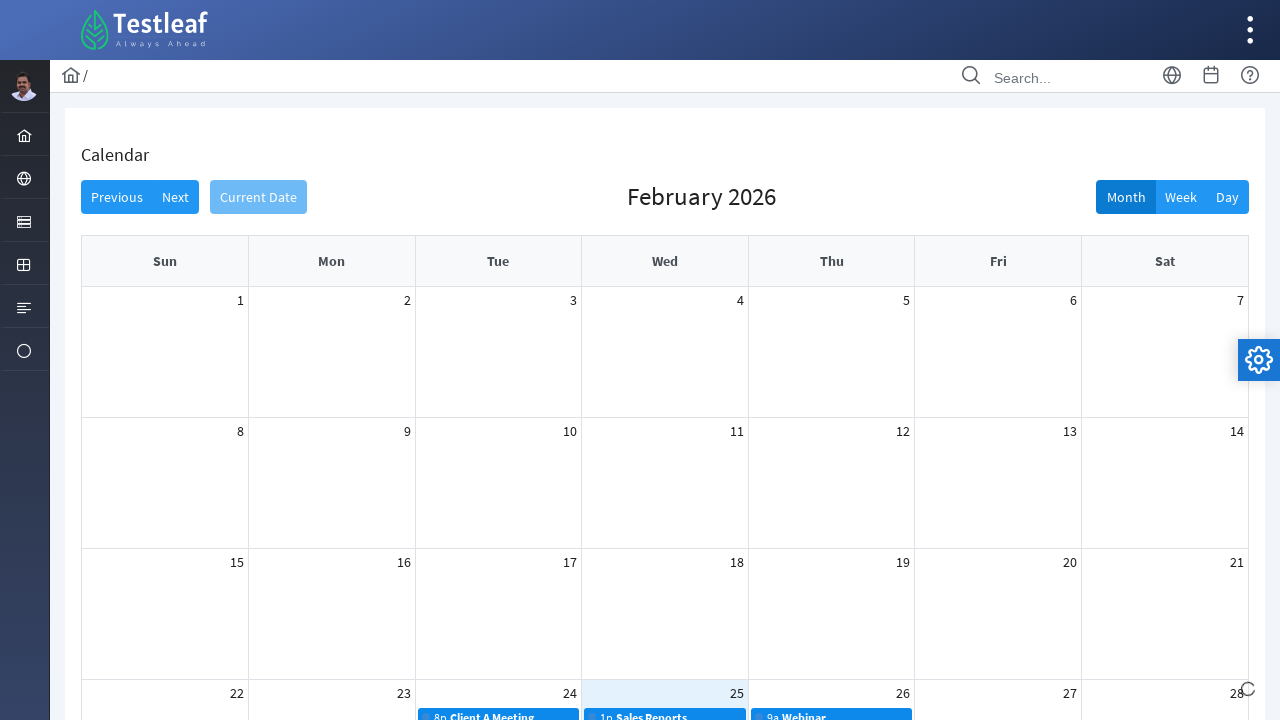

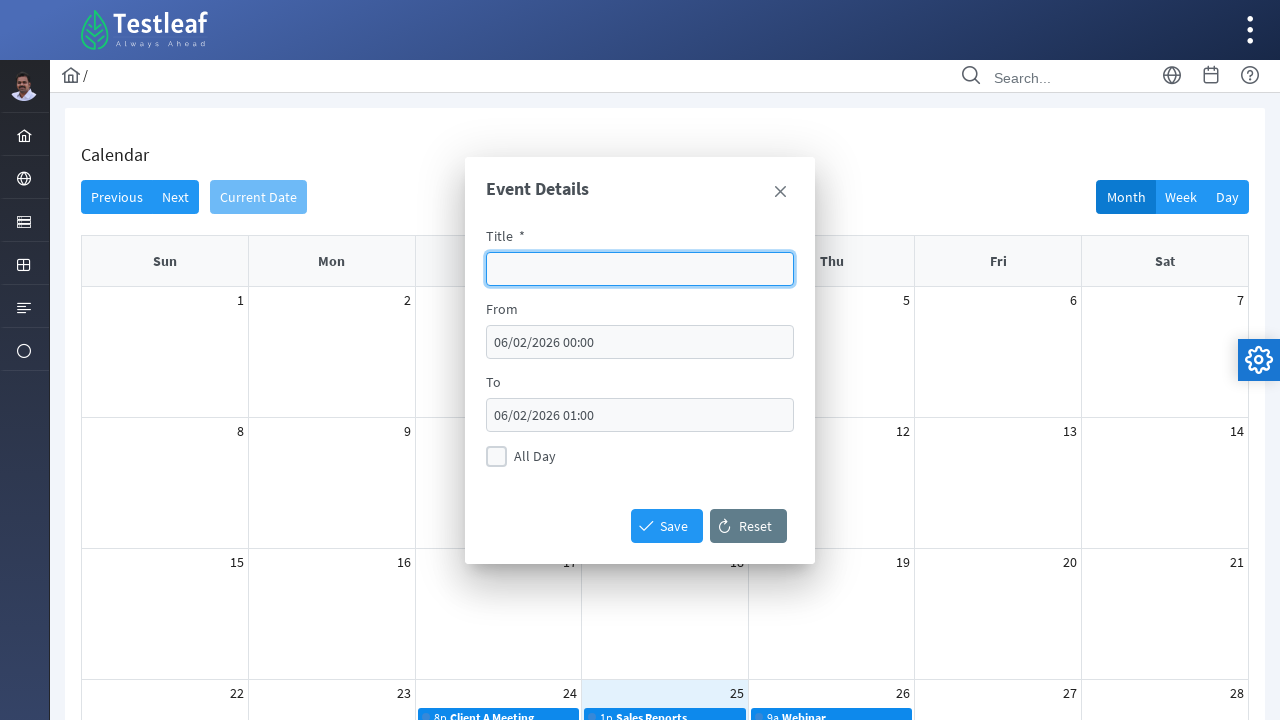